Tests navigation to the A-Z park list page from the Find a park page

Starting URL: https://bcparks.ca/

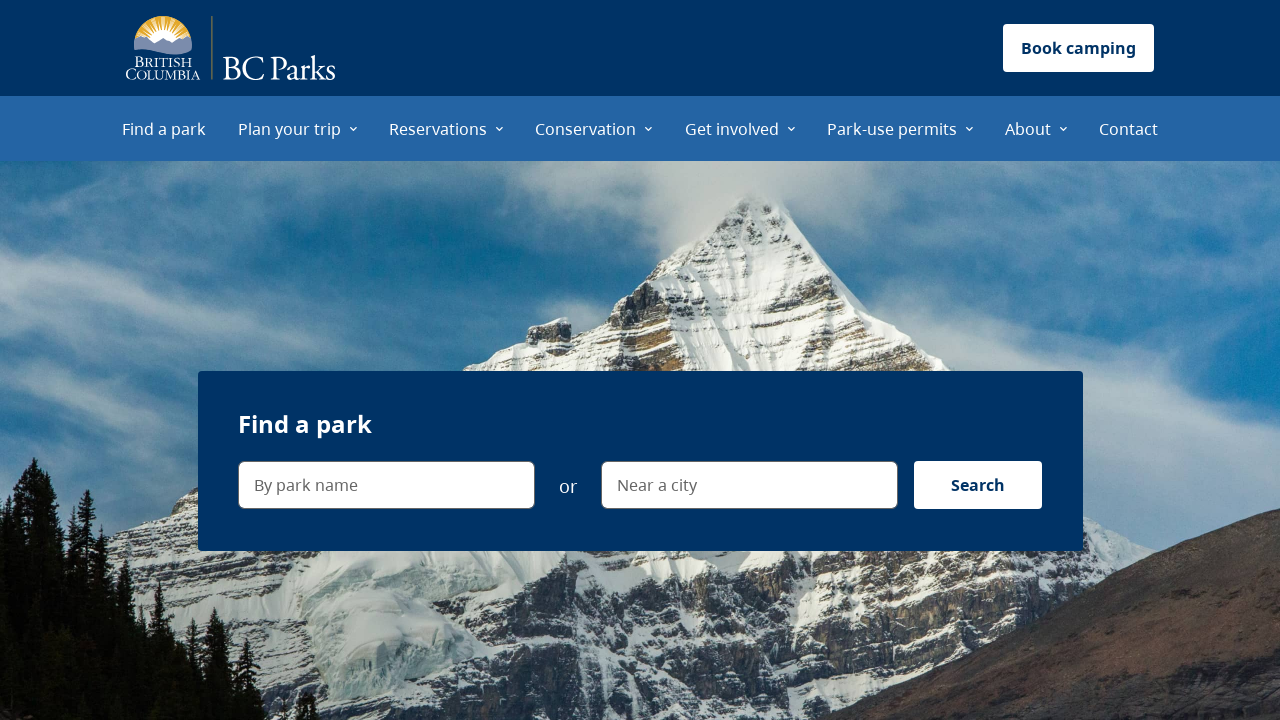

Clicked on 'Find a park' menu item at (164, 128) on internal:role=menuitem[name="Find a park"i]
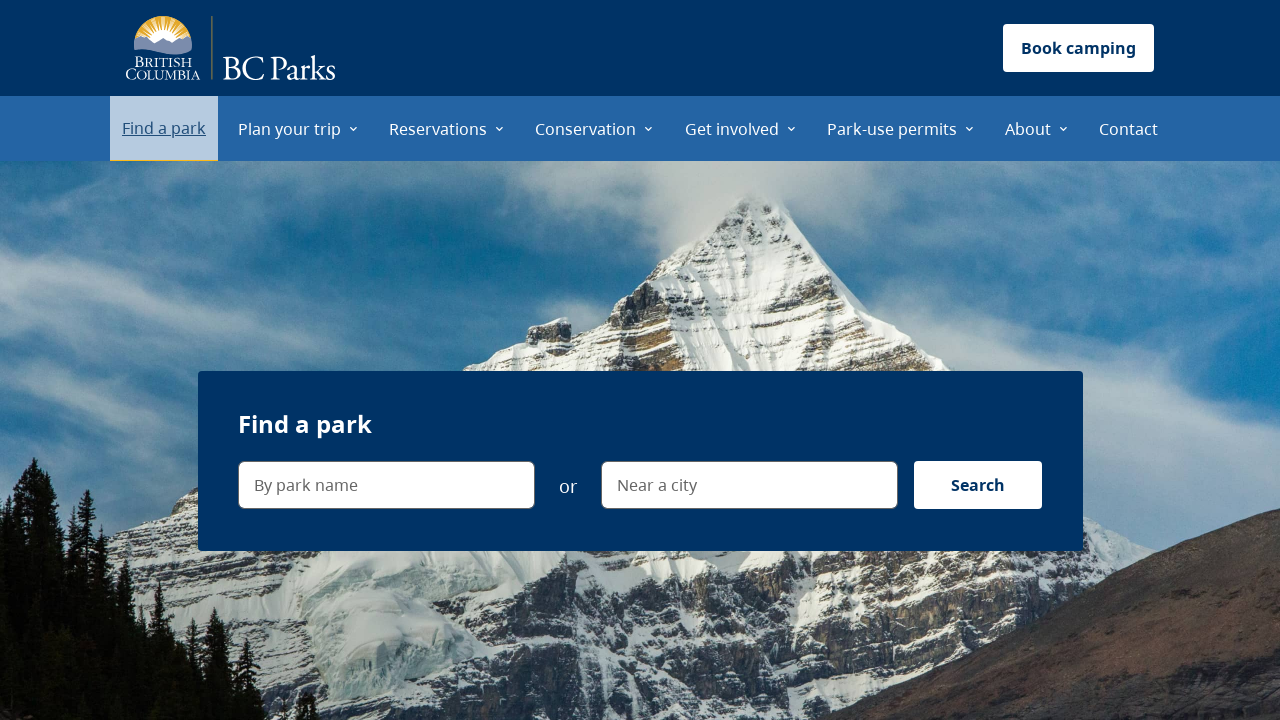

Find a park page loaded (networkidle state)
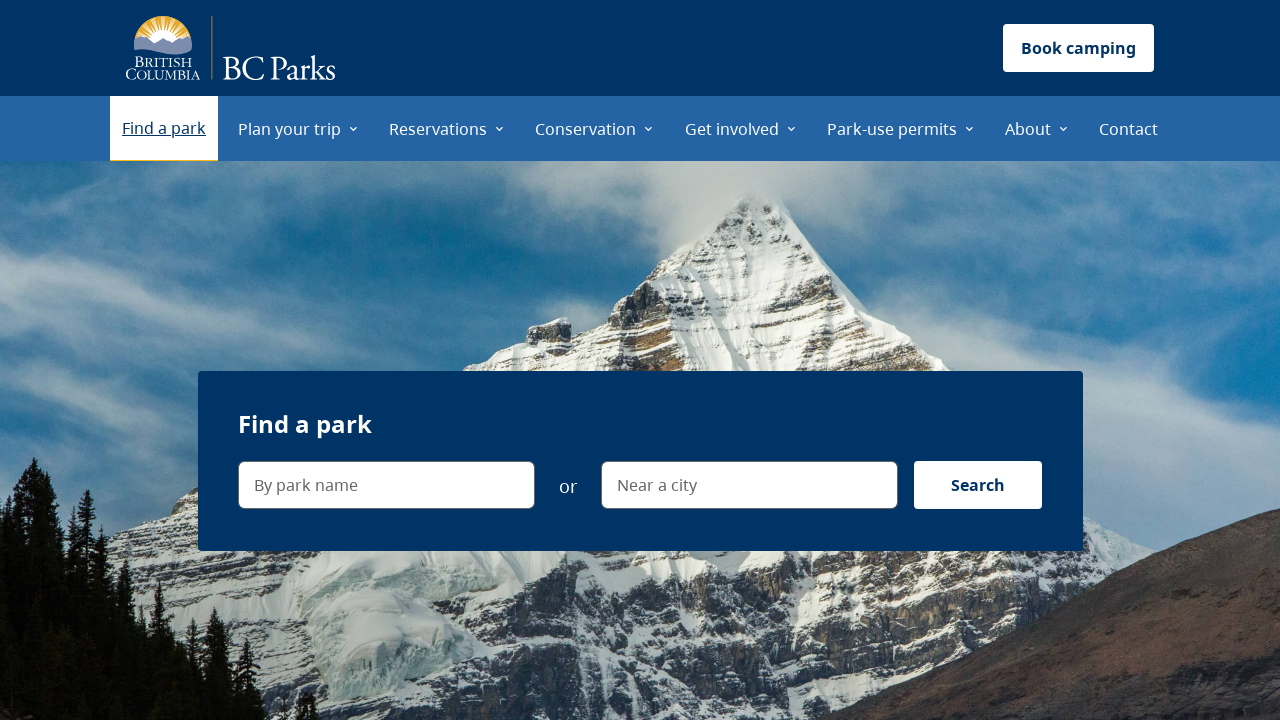

Clicked on 'A–Z park list' link at (116, 361) on internal:role=link[name="A–Z park list"i]
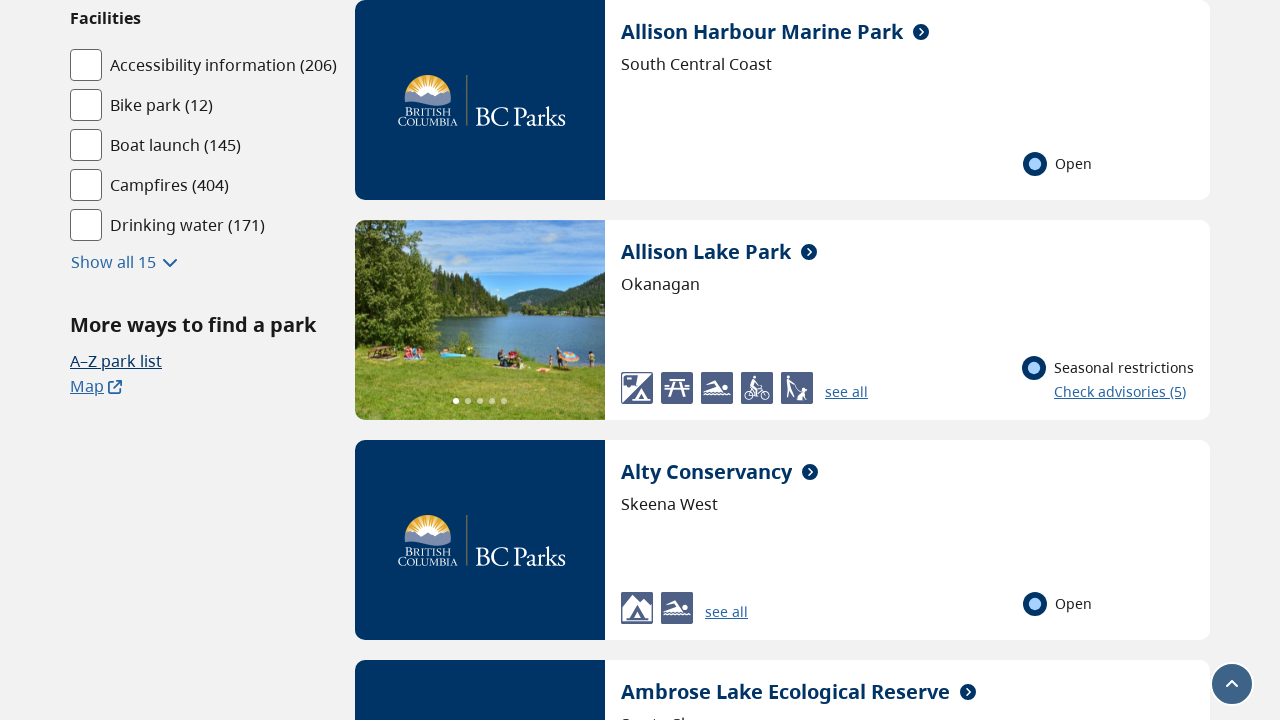

Successfully navigated to A-Z park list page at https://bcparks.ca/find-a-park/a-z-list/
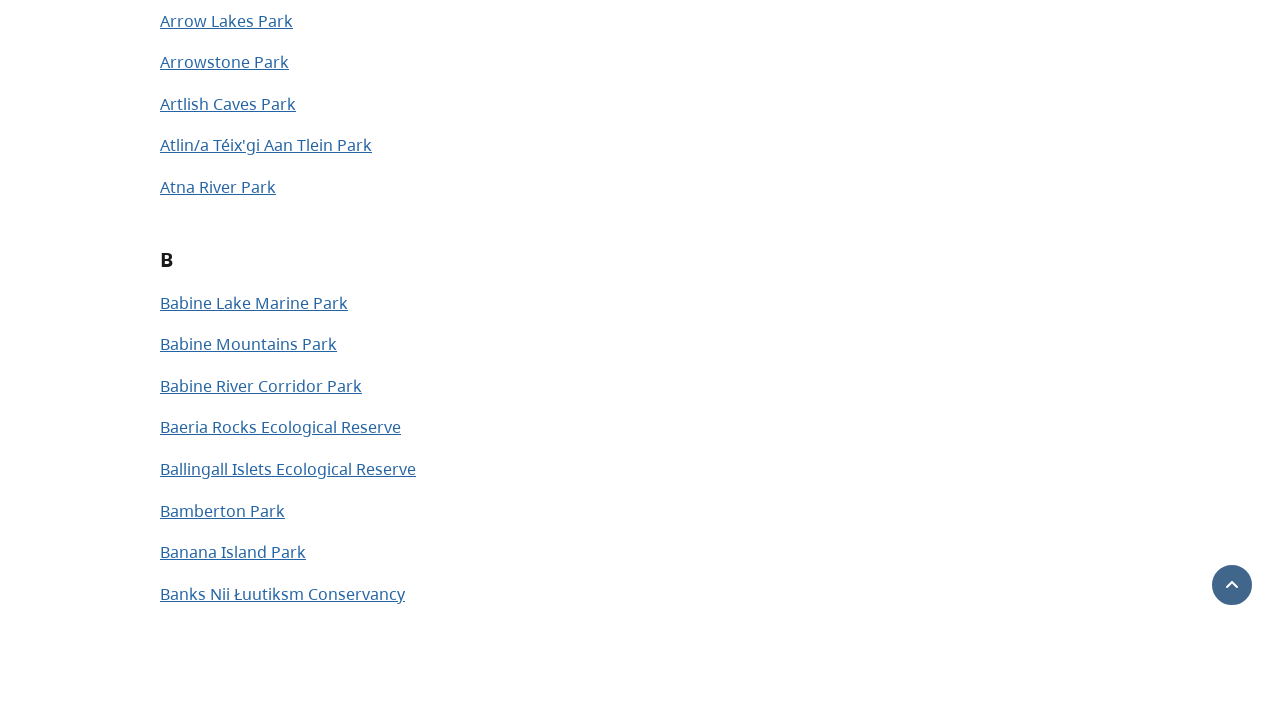

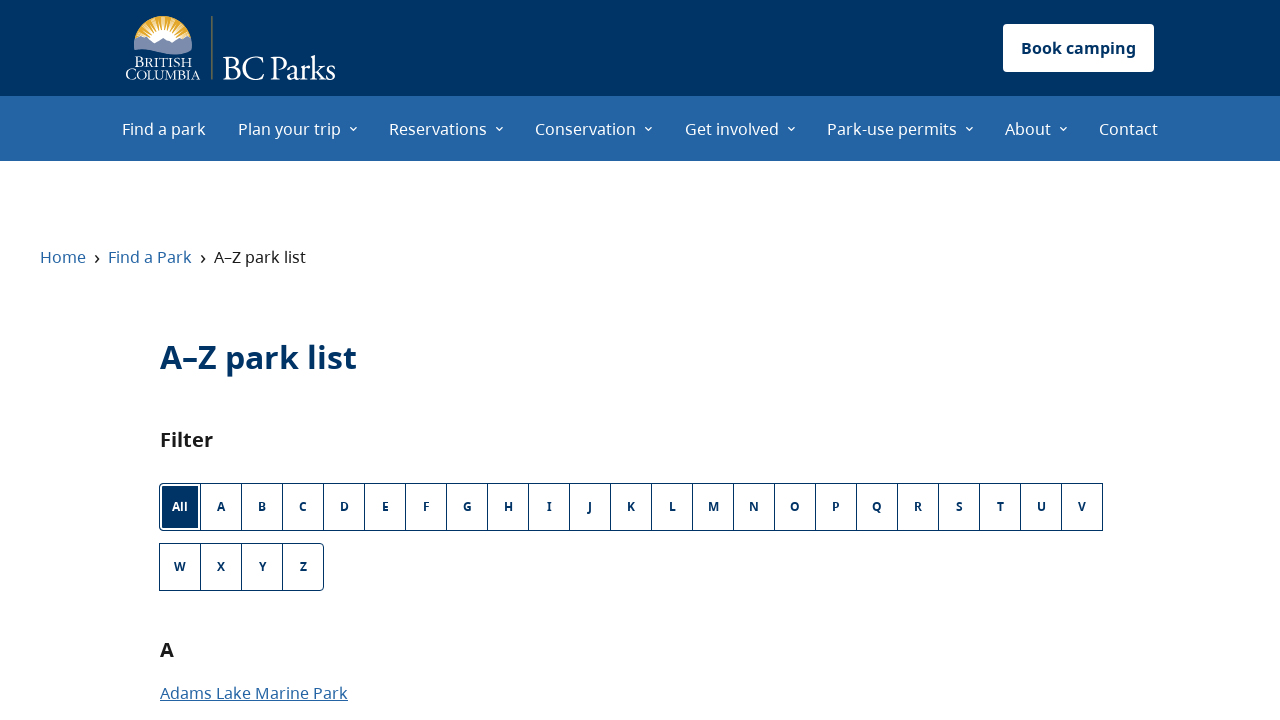